Tests an explicit wait scenario where the script waits for a price to become $100, then clicks a book button, reads a value, calculates a mathematical result, fills it in an answer field, and submits

Starting URL: http://suninjuly.github.io/explicit_wait2.html

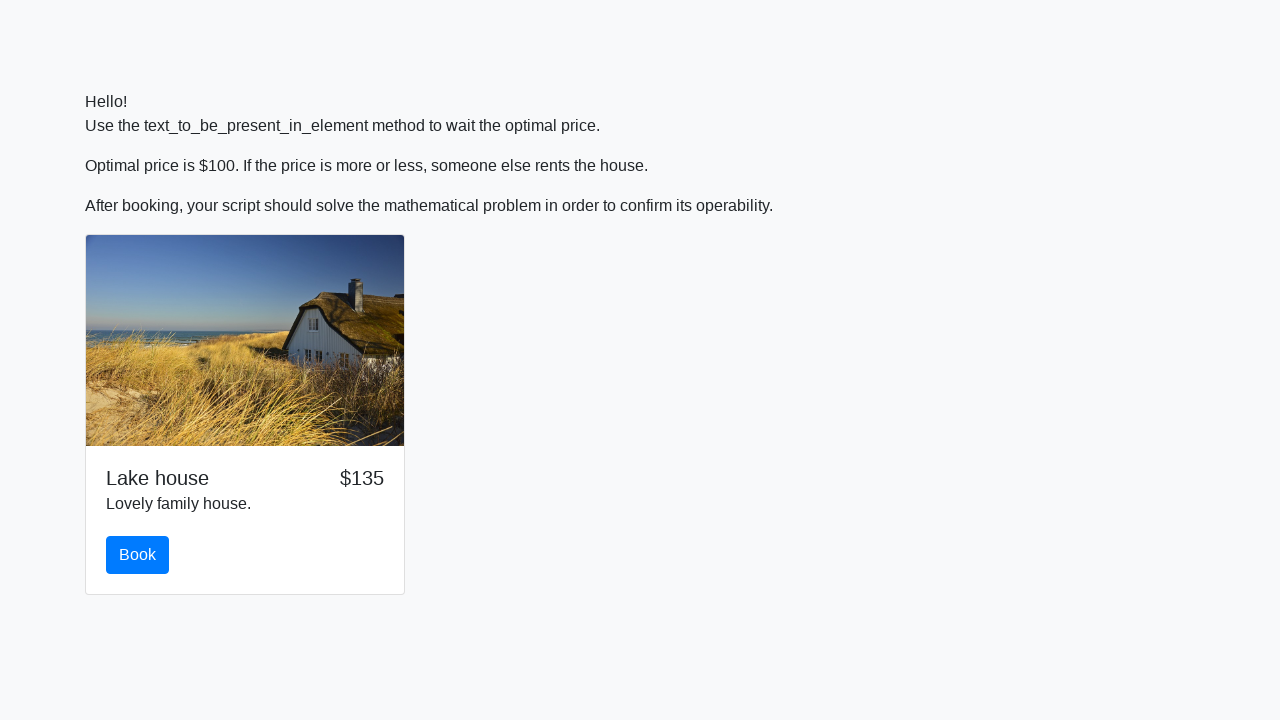

Waited for price to become $100
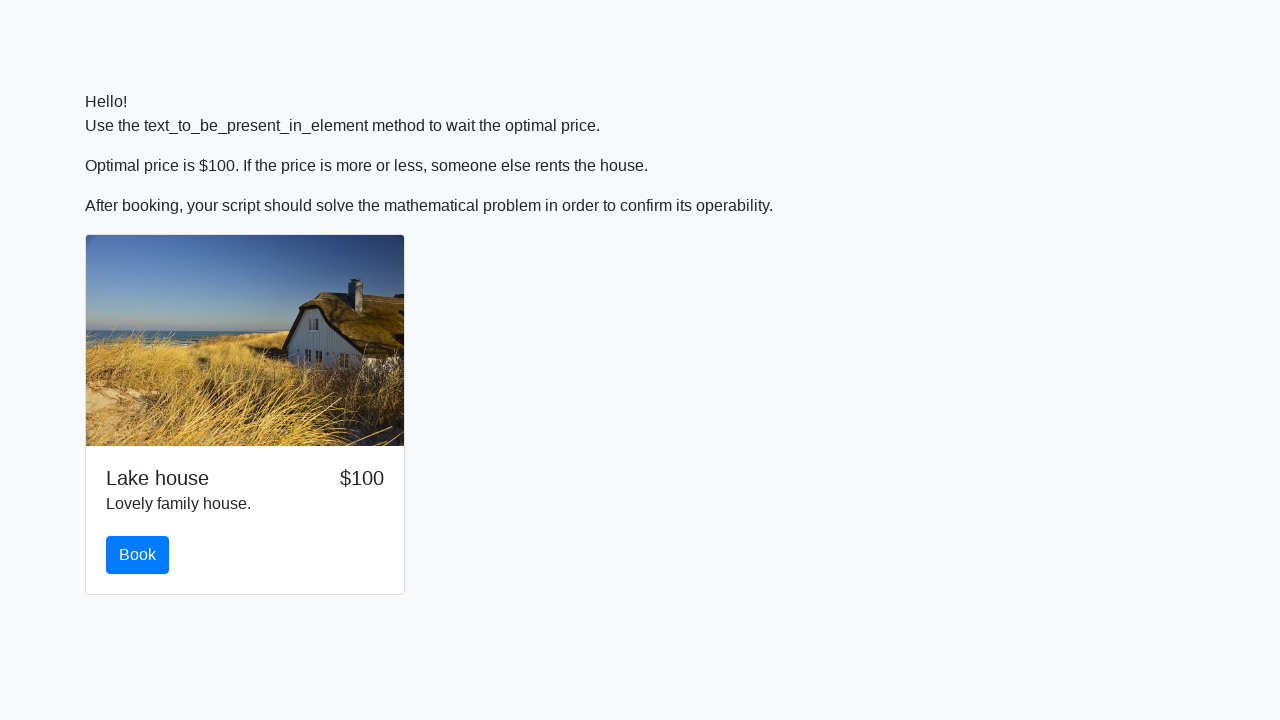

Clicked the book button at (138, 555) on #book
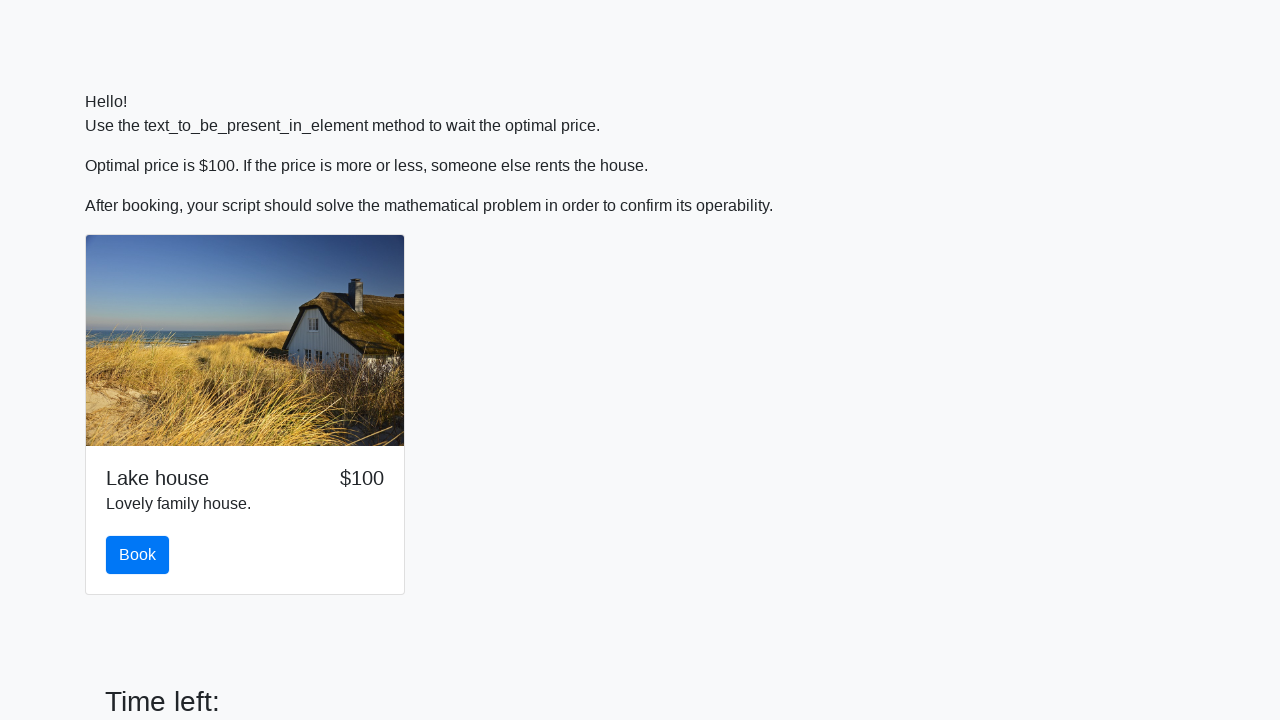

Retrieved input value for calculation
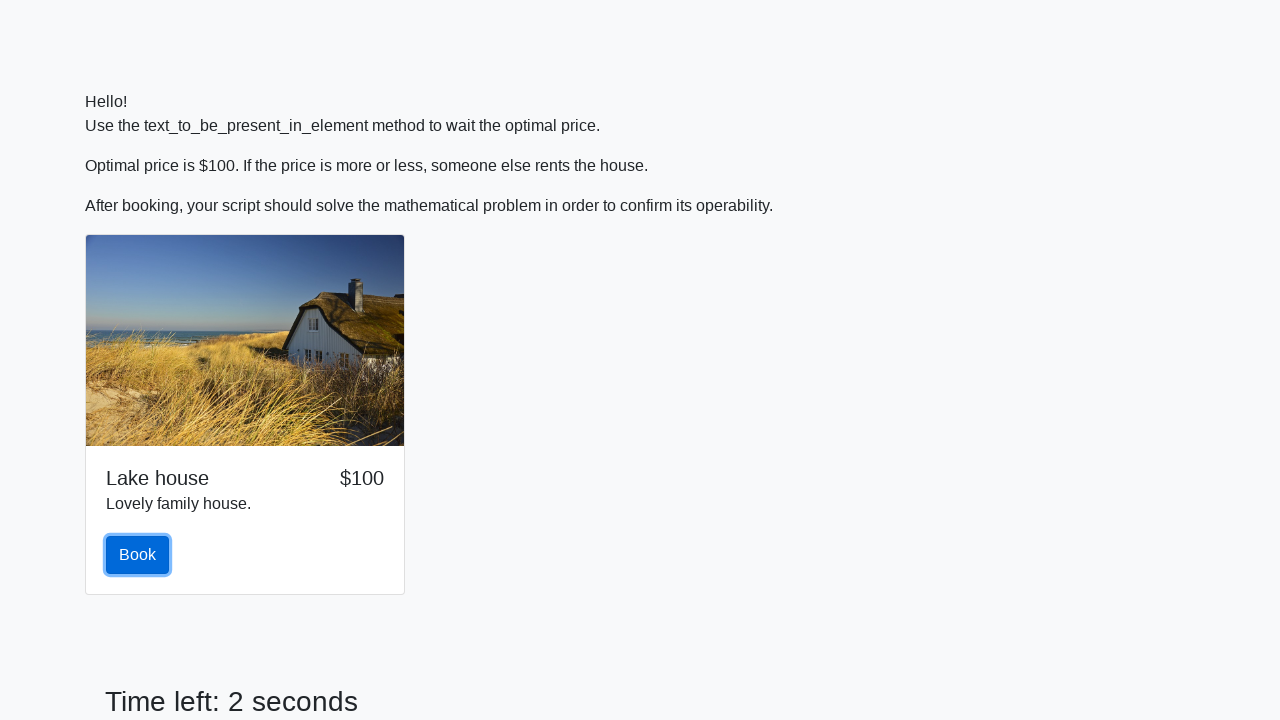

Calculated answer using formula: log(abs(12*sin(722))) = 1.8622590171425775
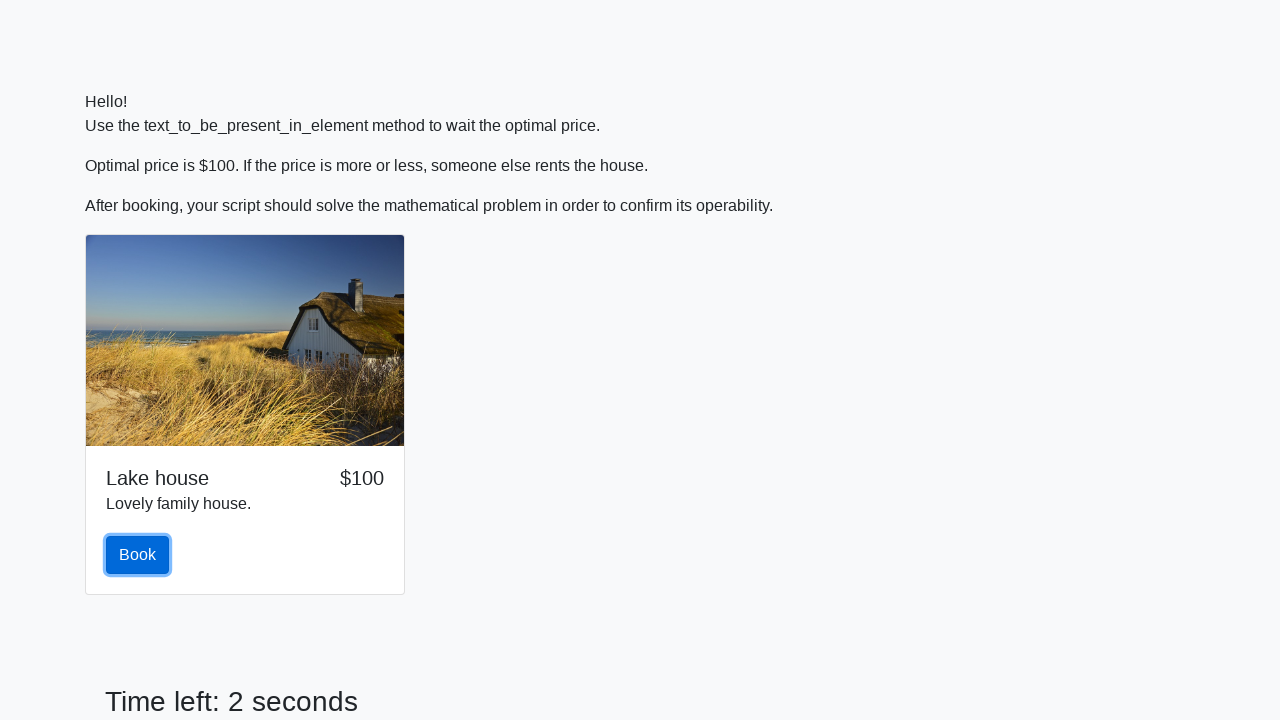

Filled answer field with calculated value: 1.8622590171425775 on #answer
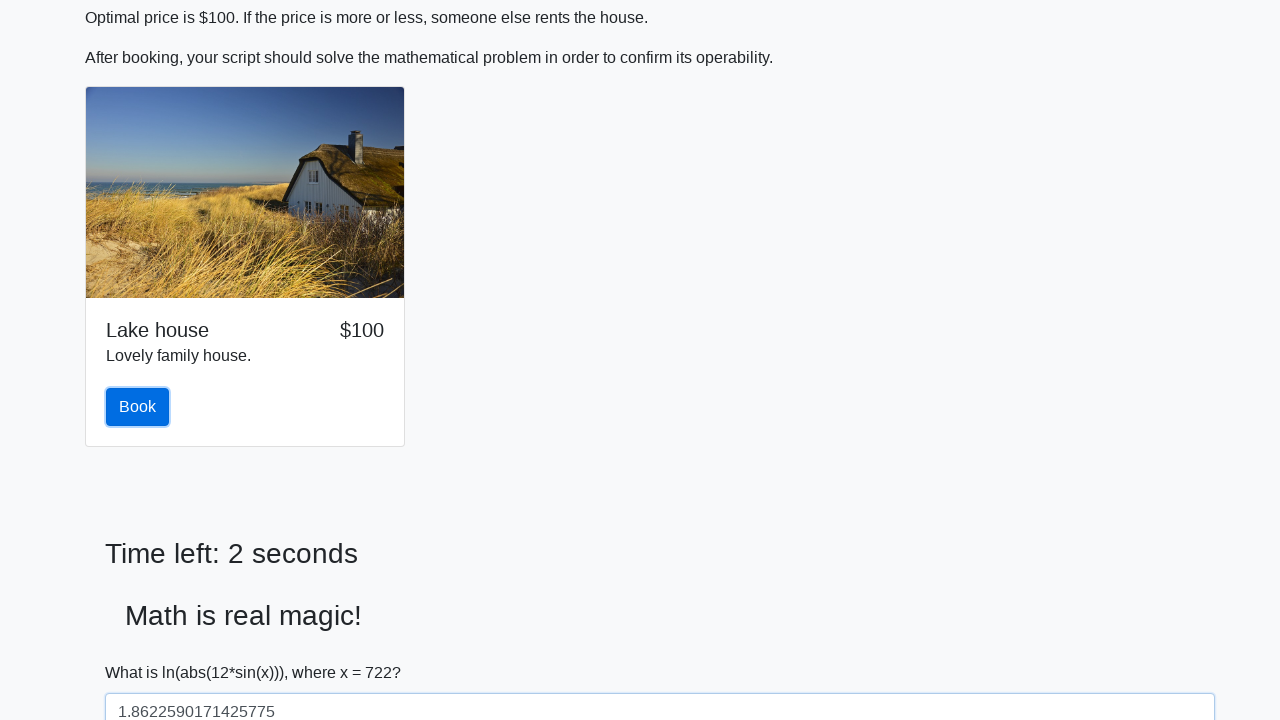

Clicked the solve button to submit at (143, 651) on #solve
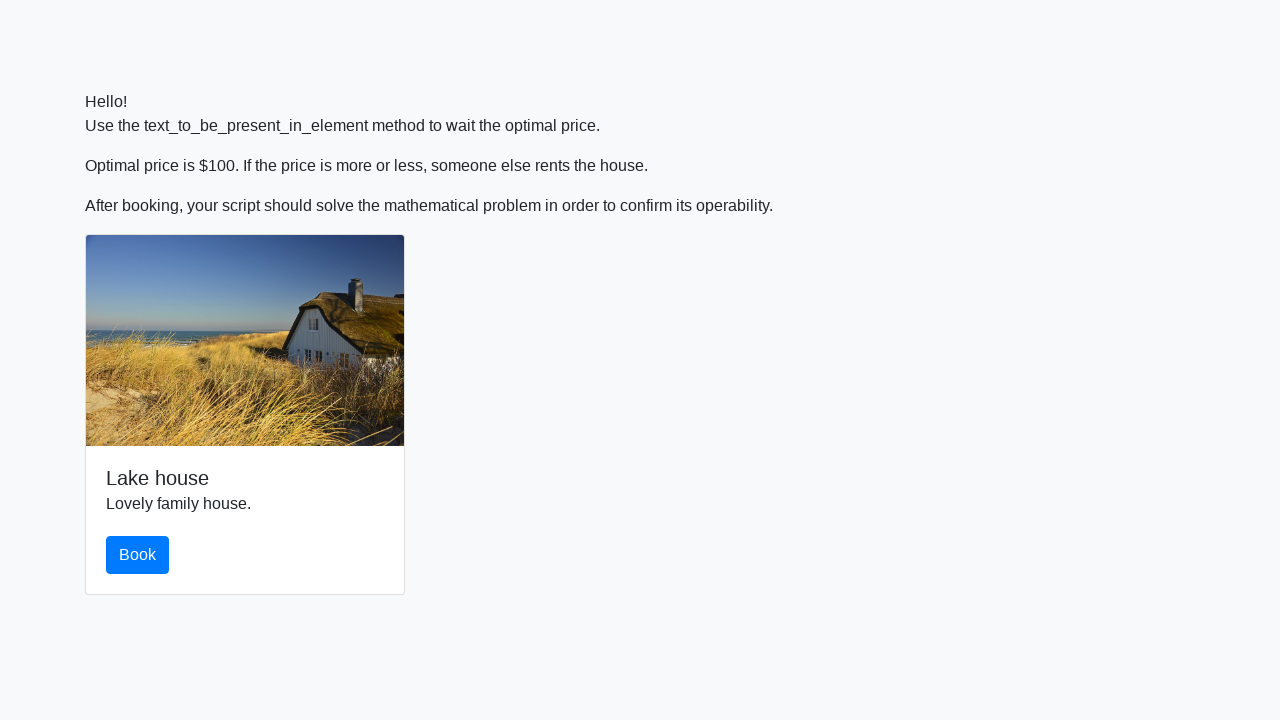

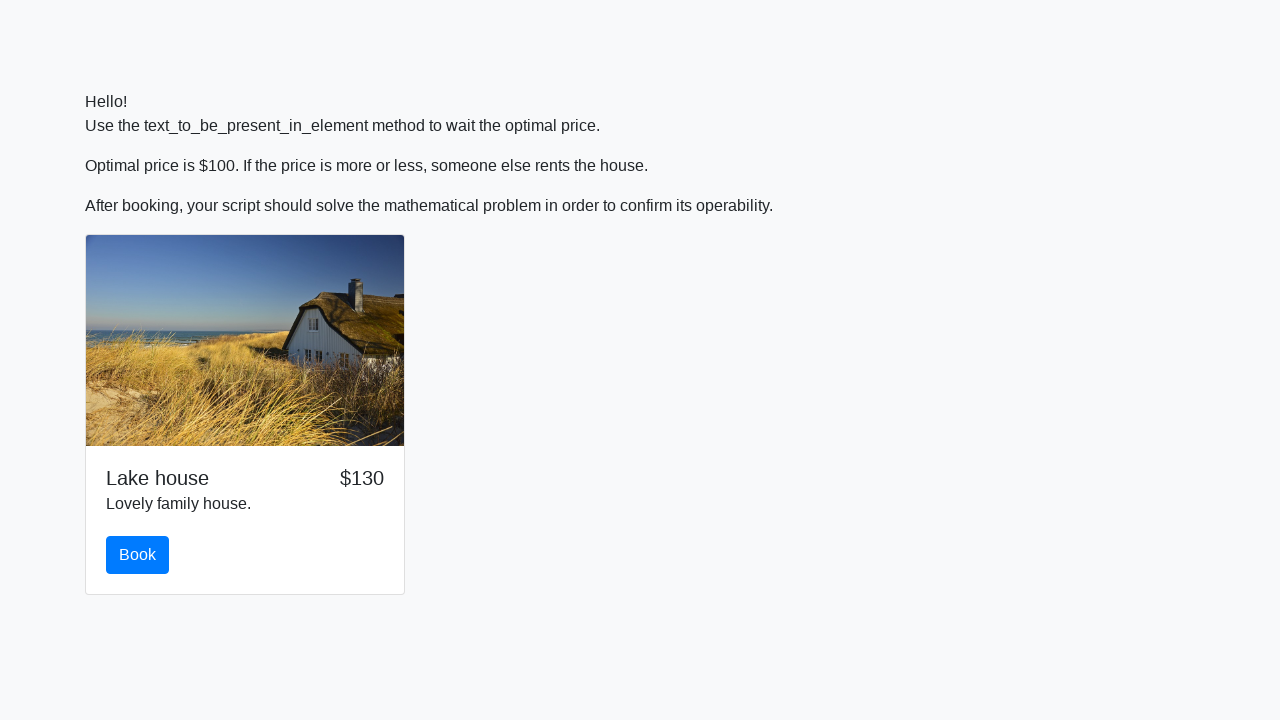